Tests the search/filter functionality on a vegetable offers table by entering "Tomato" in the search field and verifying that the filtered results contain only items with "Tomato" in the name.

Starting URL: https://rahulshettyacademy.com/seleniumPractise/#/offers

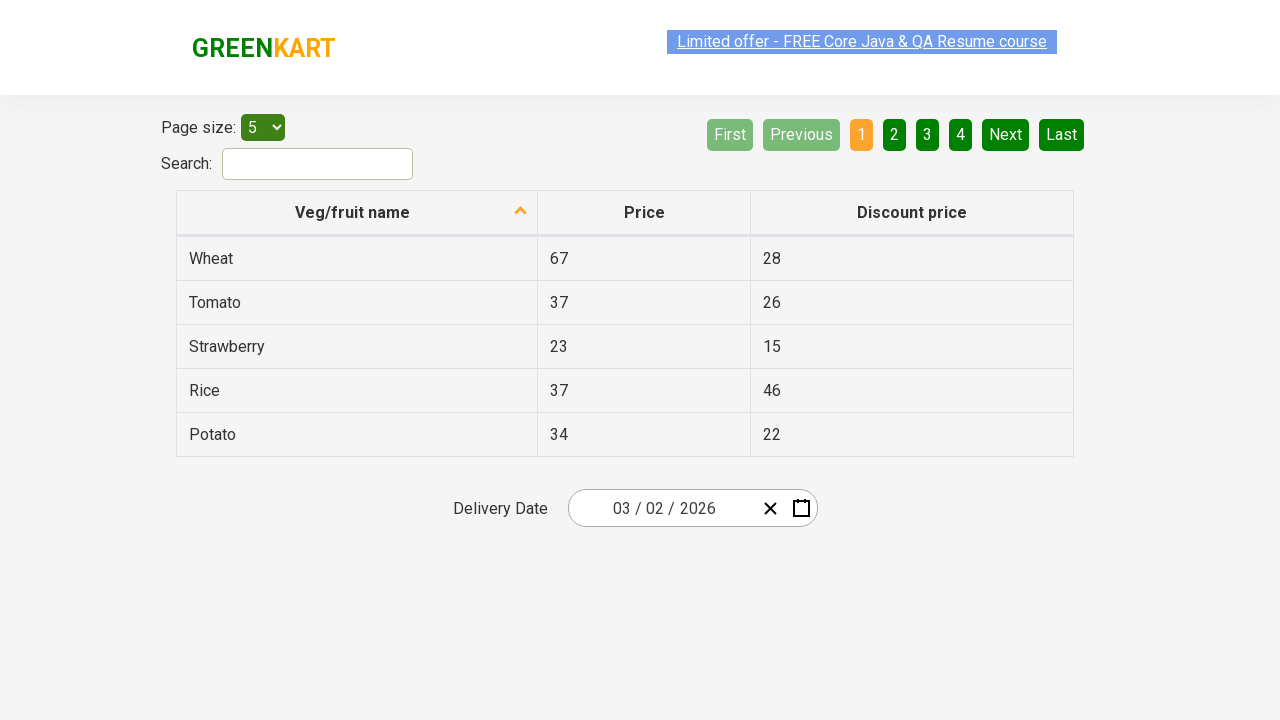

Retrieved computed font size of search field
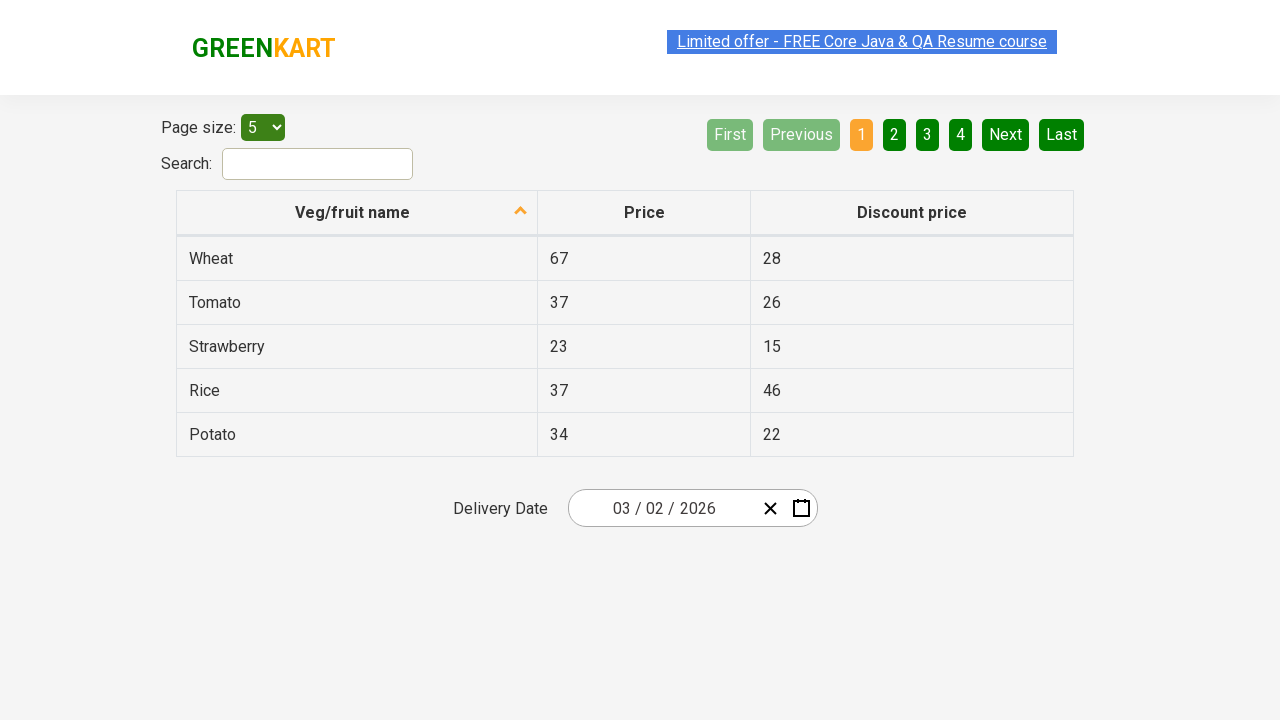

Filled search field with 'Tomato' on #search-field
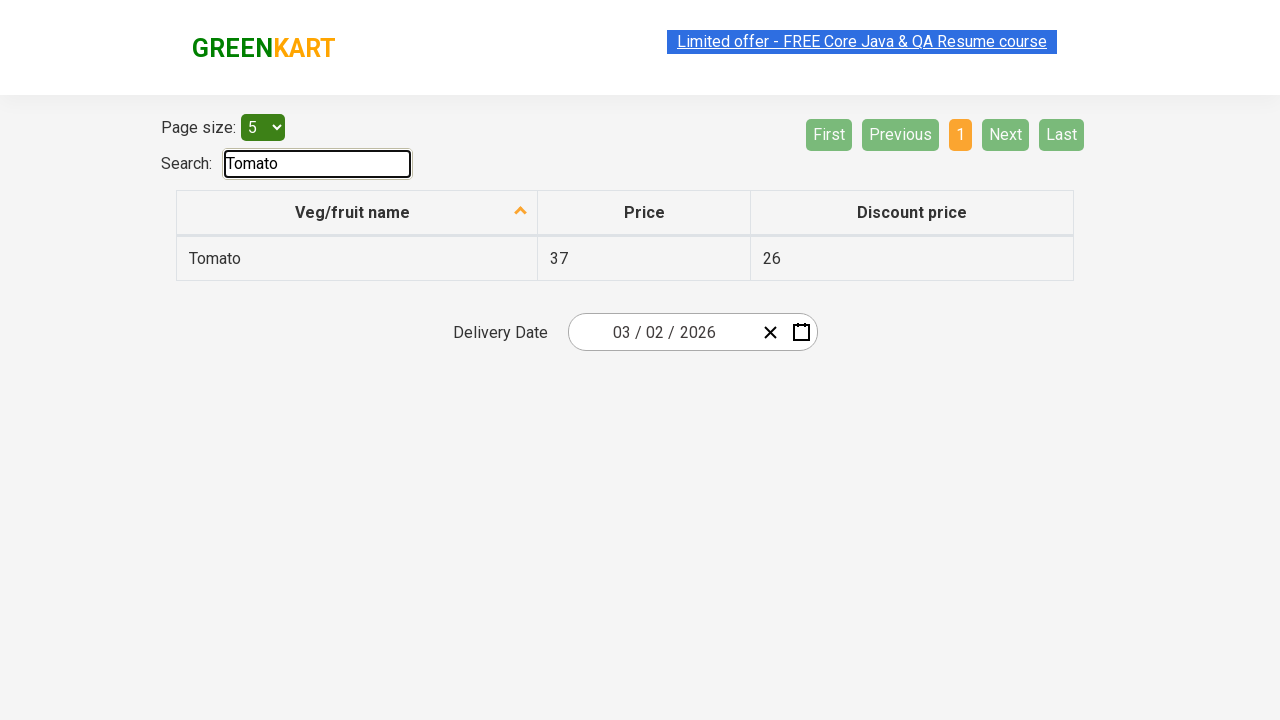

Waited 500ms for table filtering to apply
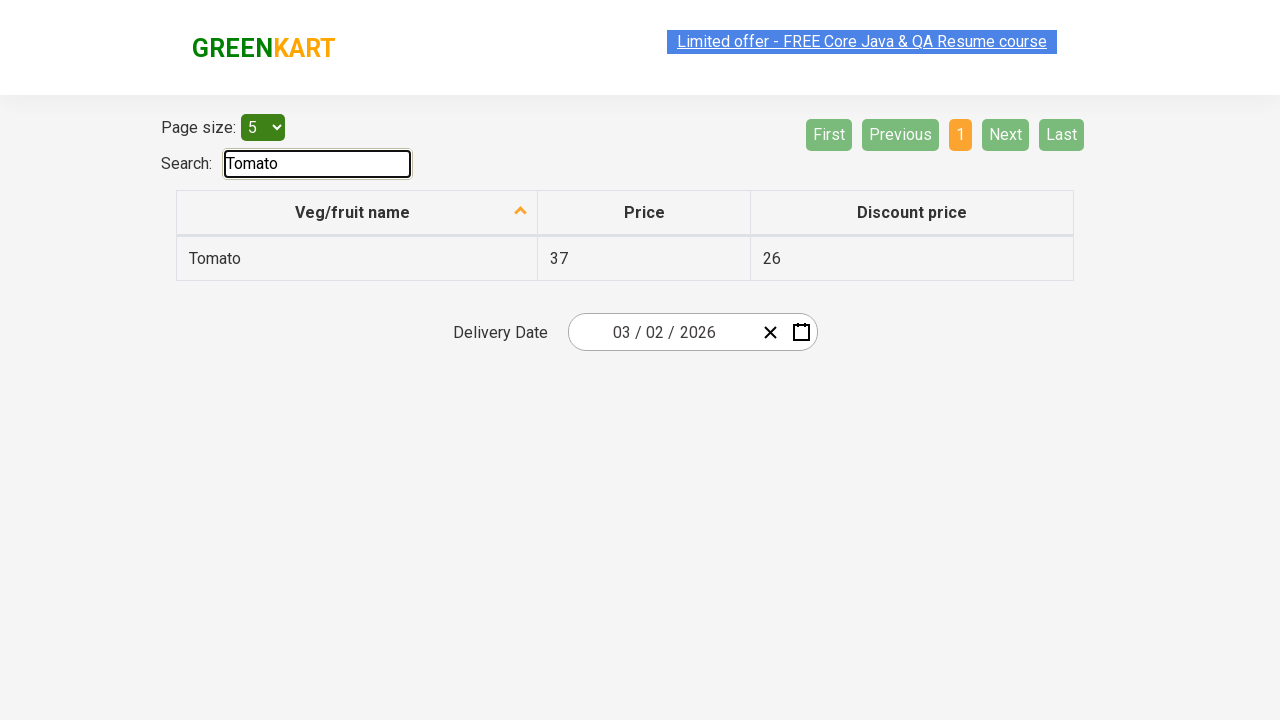

Retrieved all vegetable names from first column of filtered results
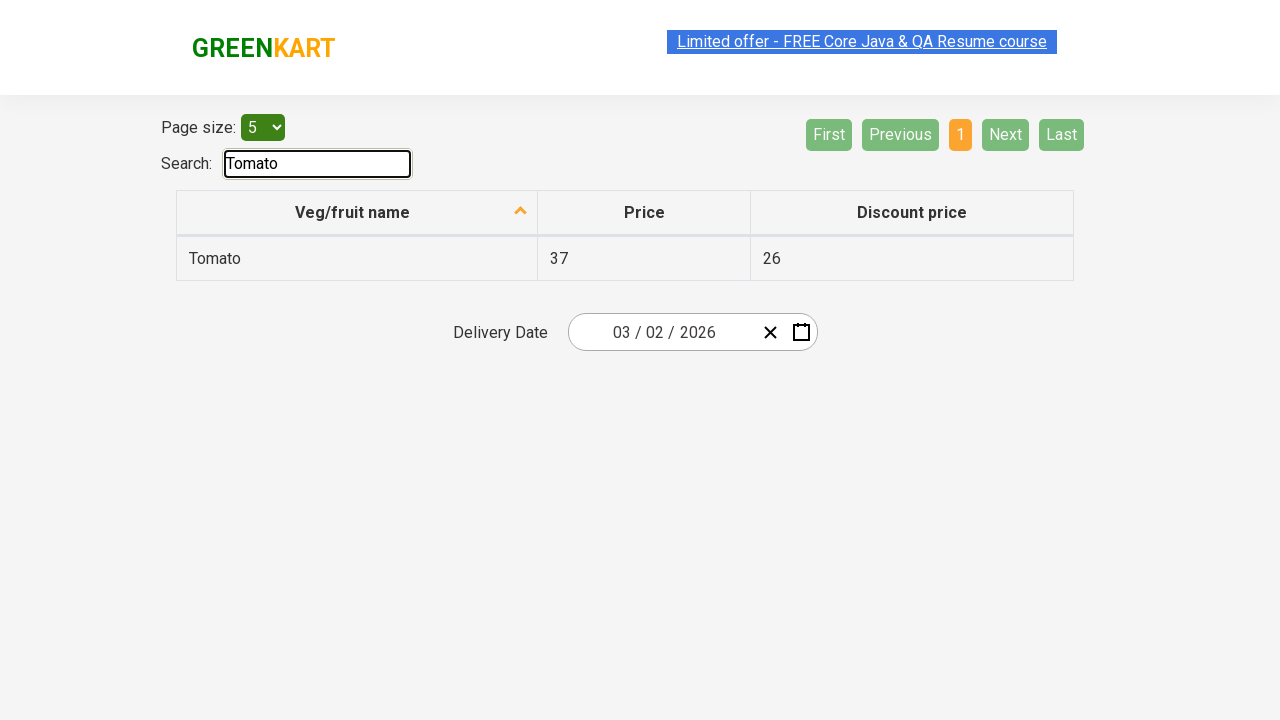

Verified that 'Tomato' contains 'Tomato'
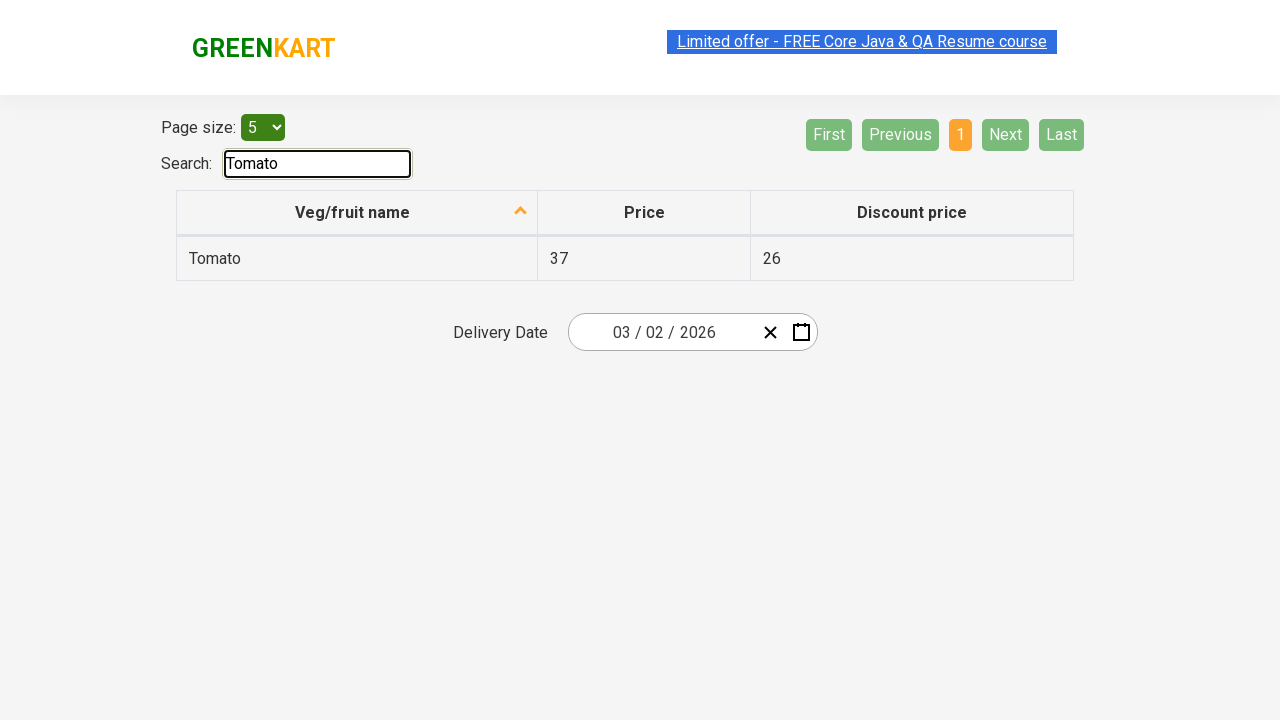

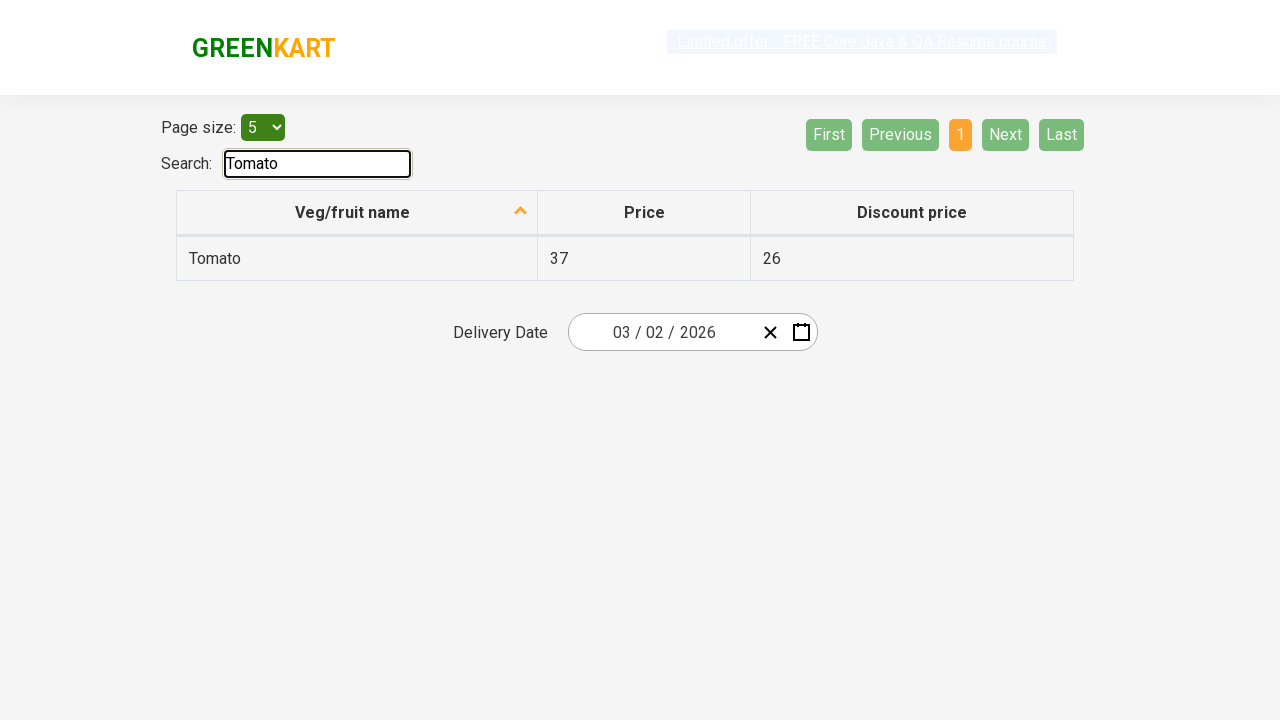